Navigates to Rahul Shetty Academy website, maximizes the browser window, and verifies the page loads by checking for page content.

Starting URL: https://rahulshettyacademy.com

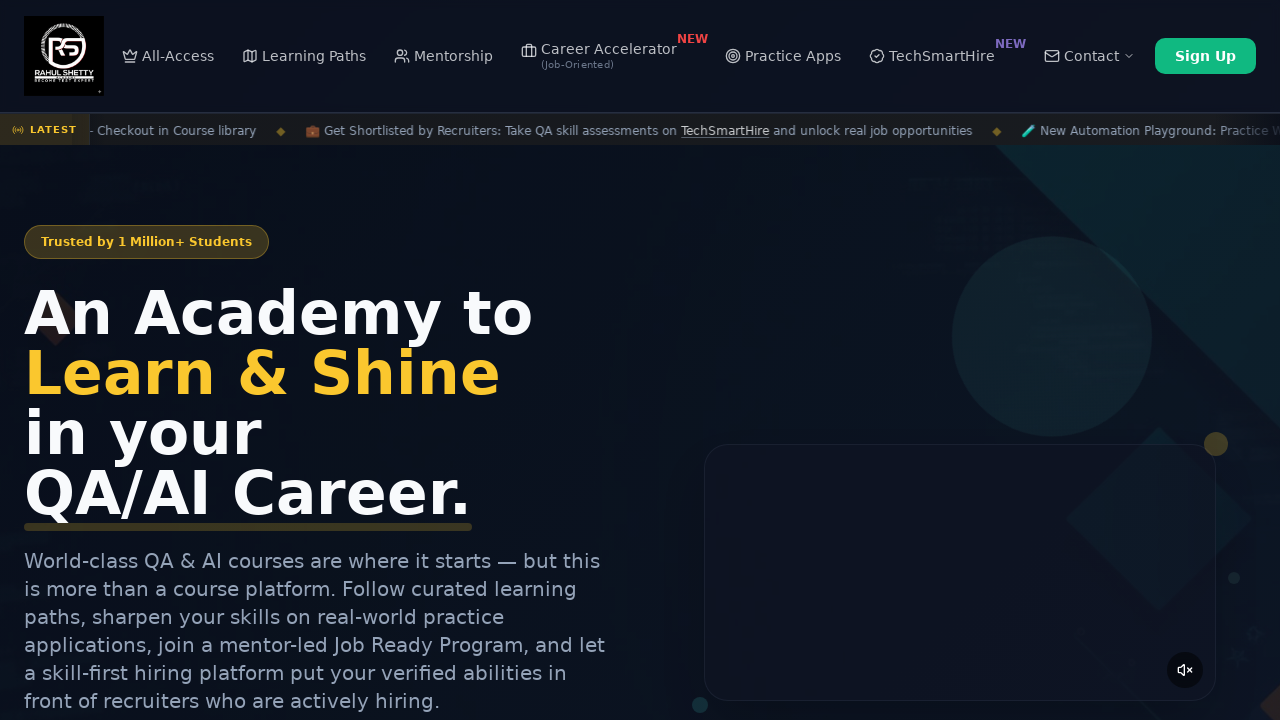

Set viewport size to 1920x1080 to maximize browser window
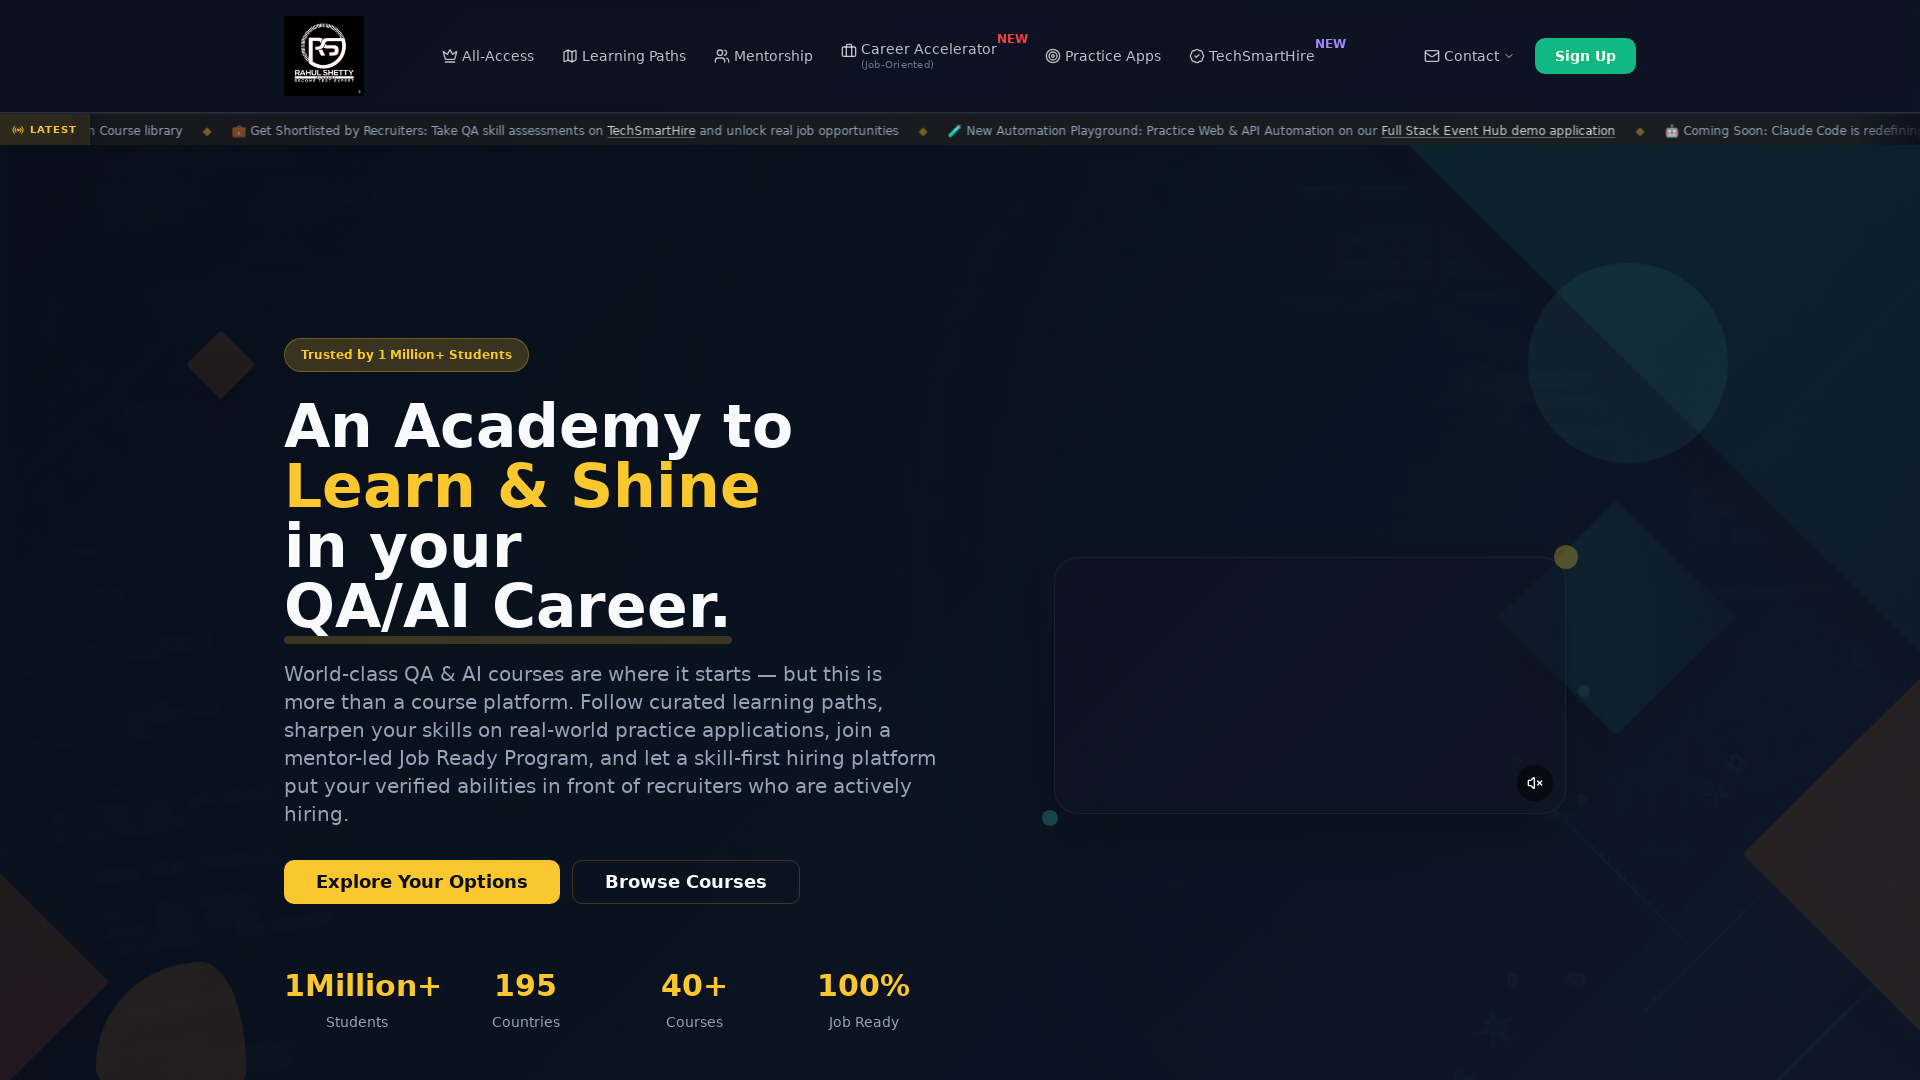

Page loaded and DOM content is ready
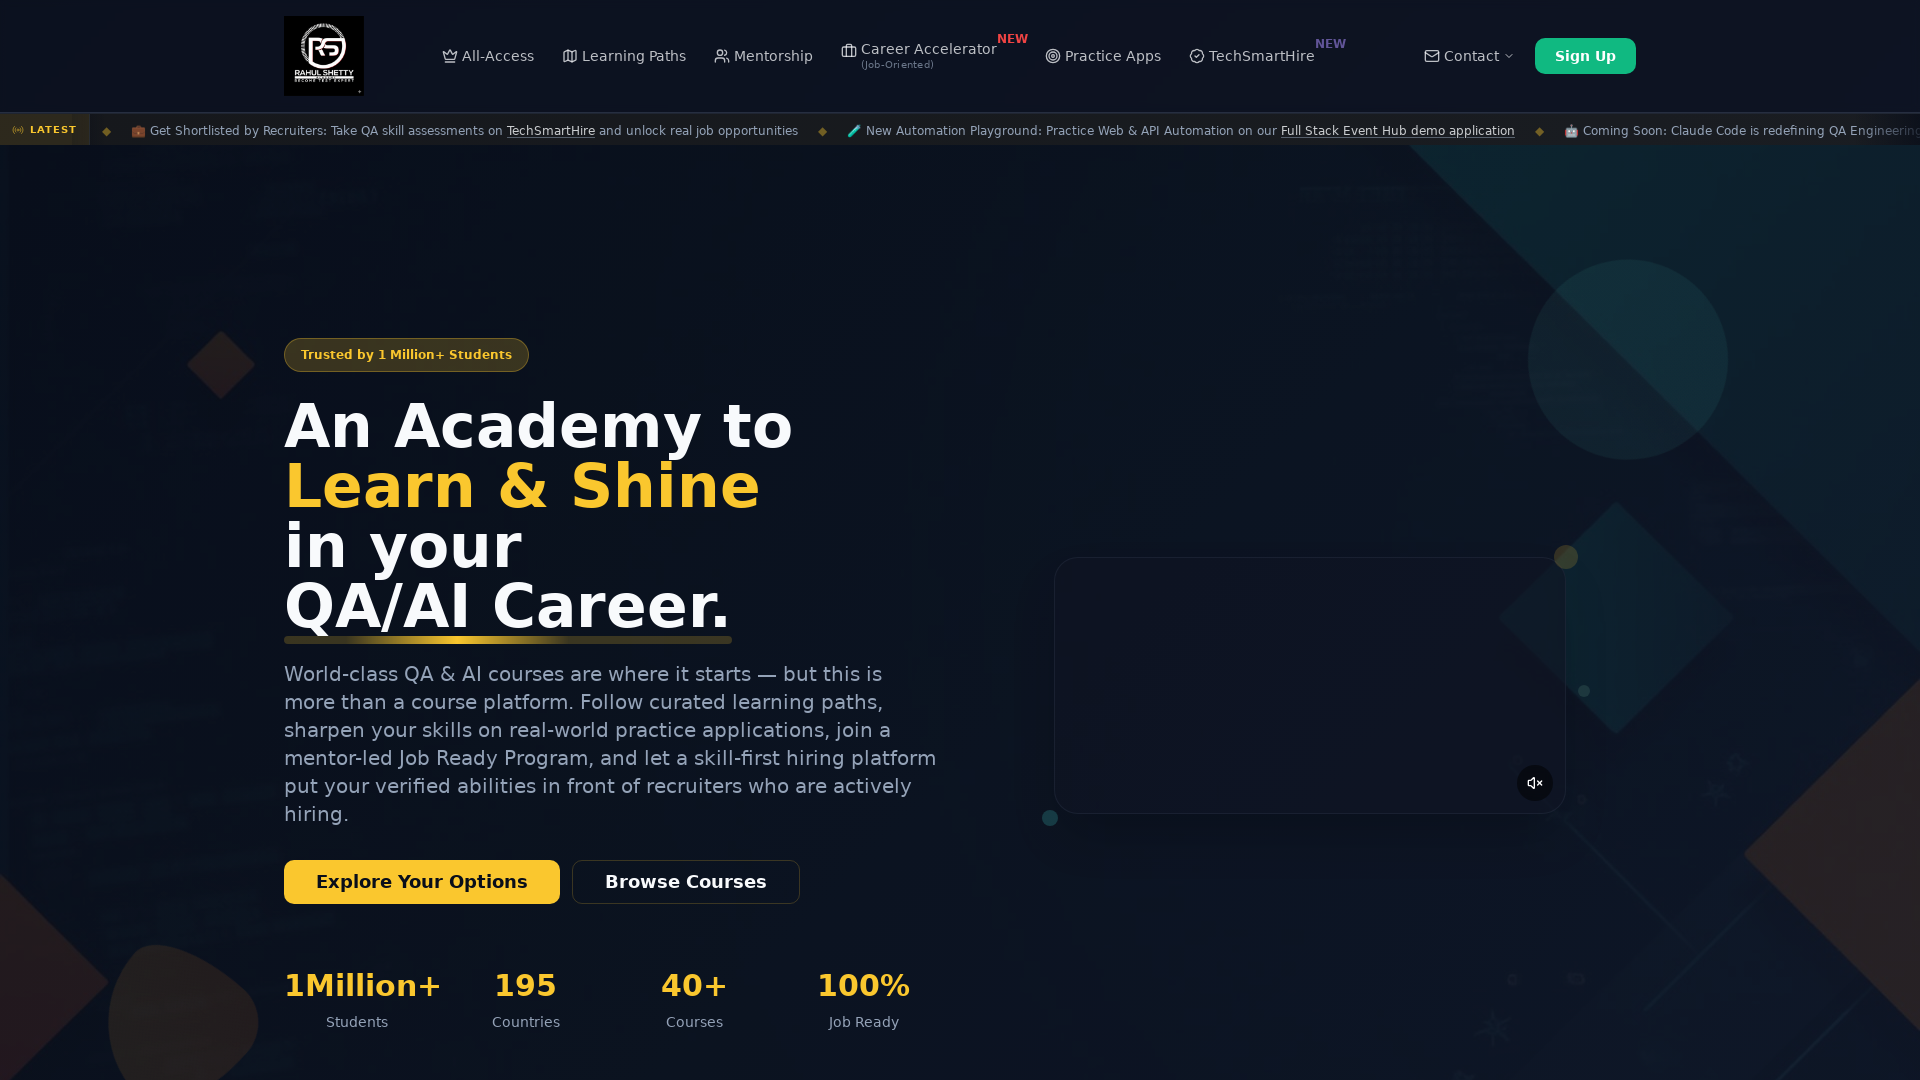

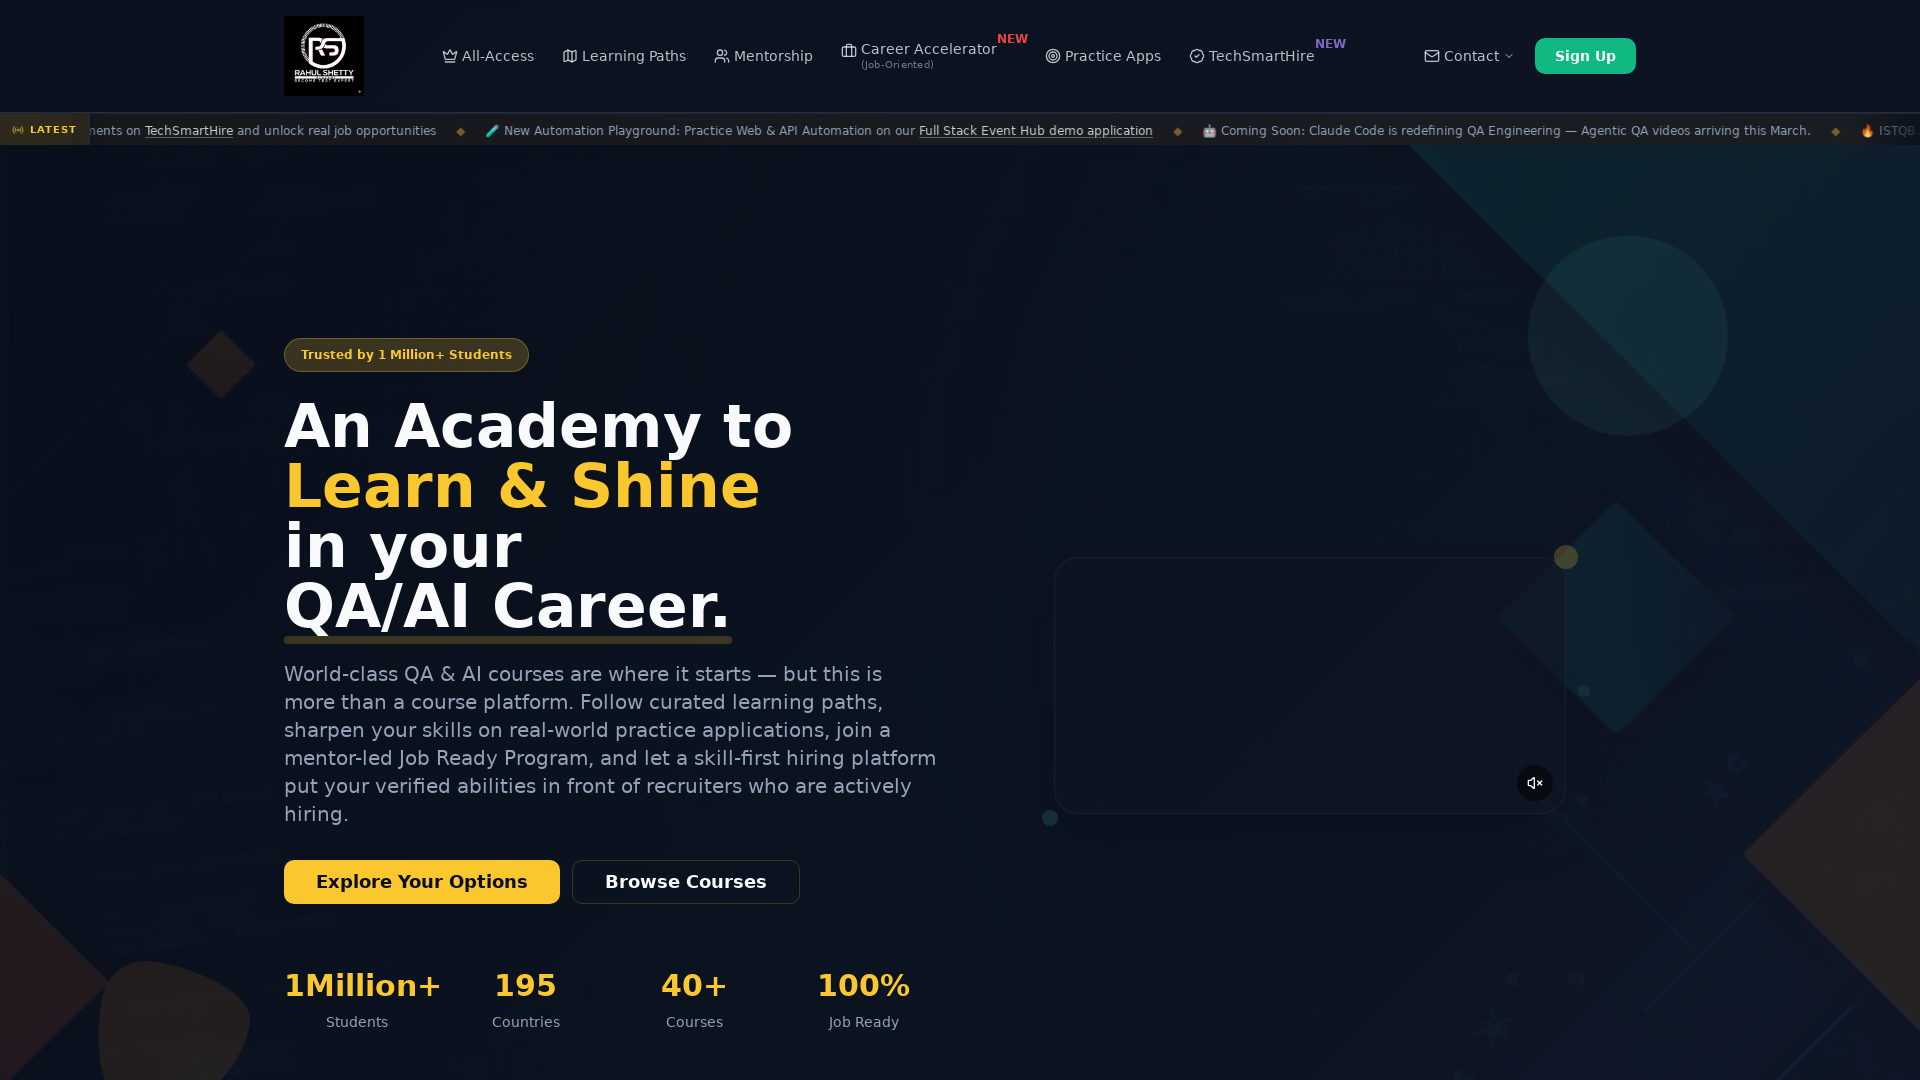